Tests that the Clear completed button displays the correct text

Starting URL: https://demo.playwright.dev/todomvc

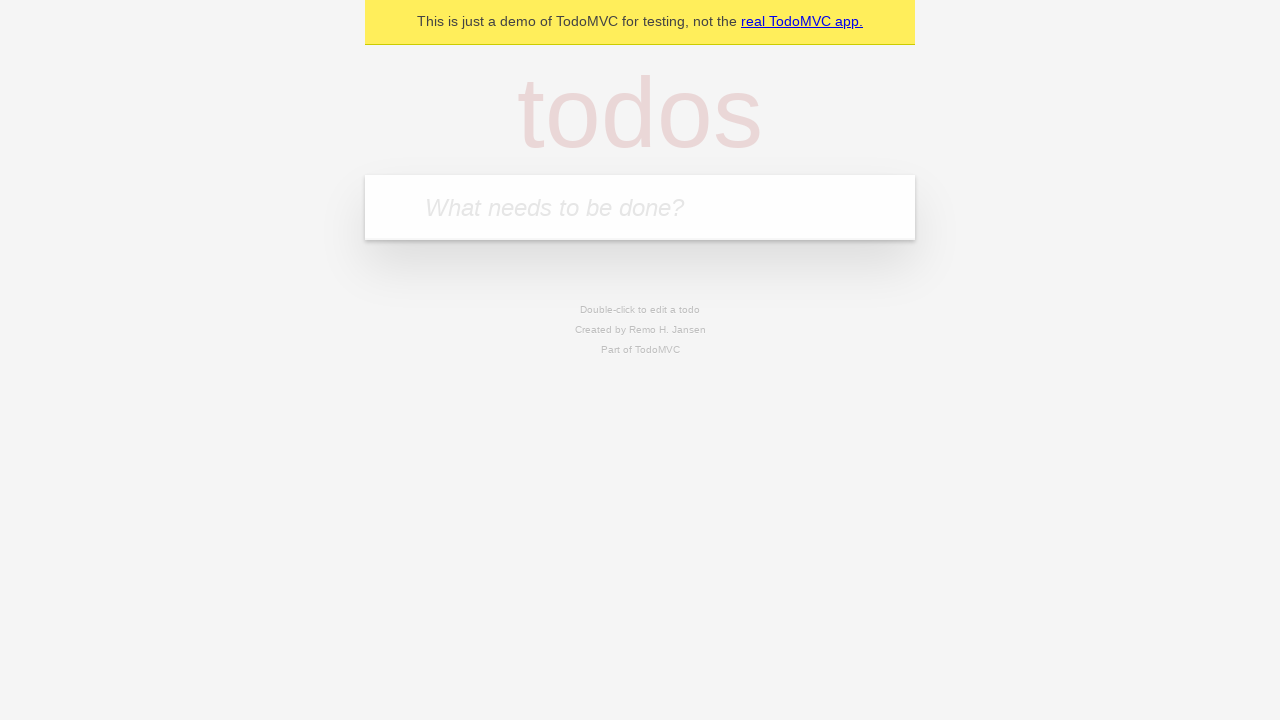

Filled todo input with 'buy some cheese' on internal:attr=[placeholder="What needs to be done?"i]
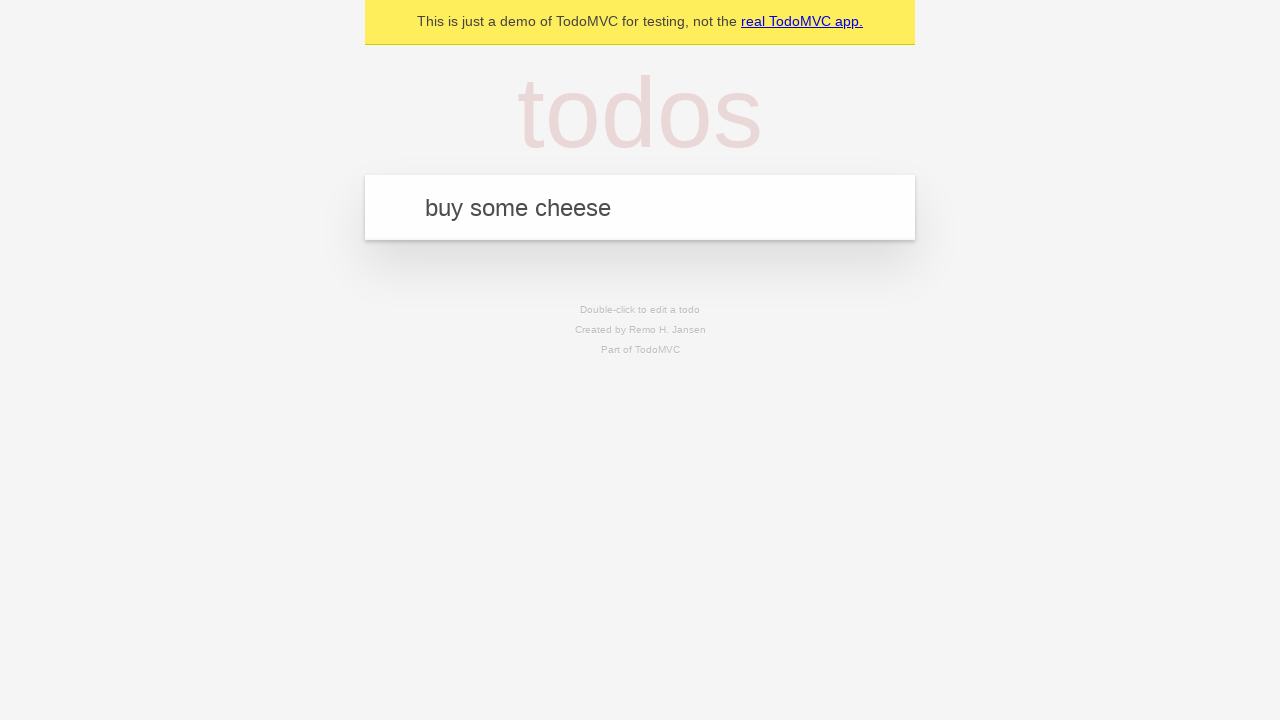

Pressed Enter to add first todo item on internal:attr=[placeholder="What needs to be done?"i]
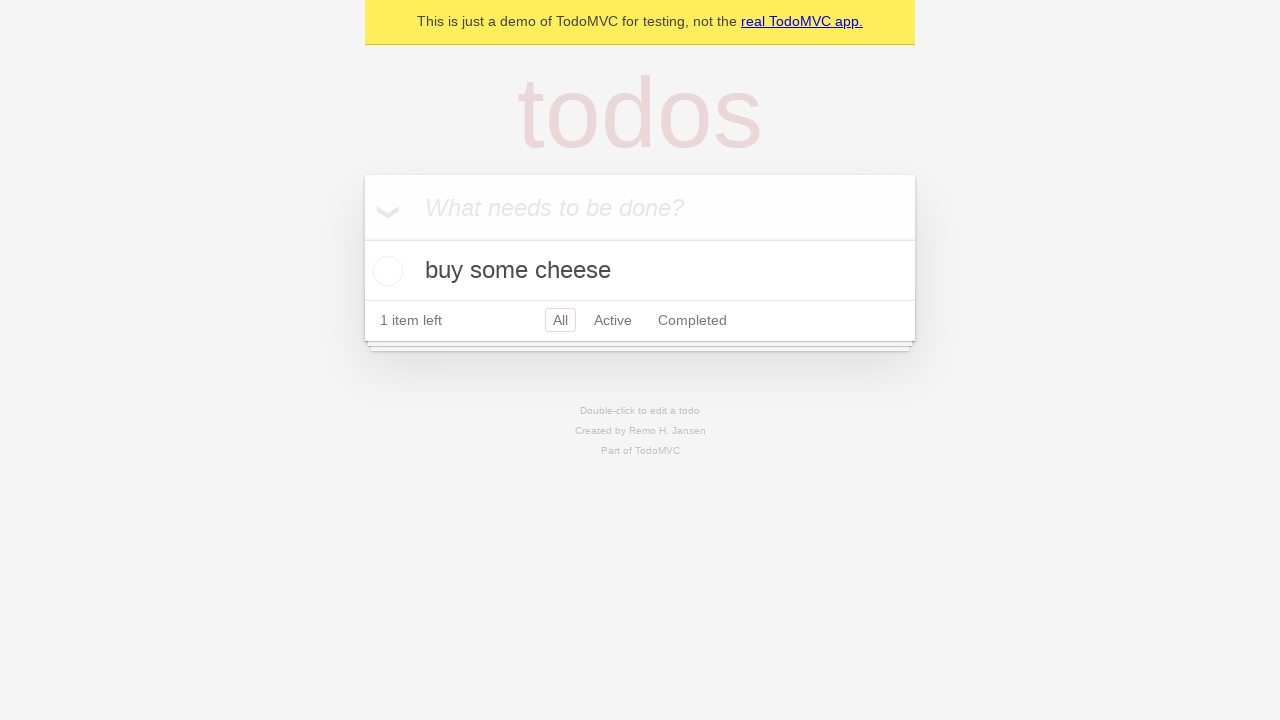

Filled todo input with 'feed the cat' on internal:attr=[placeholder="What needs to be done?"i]
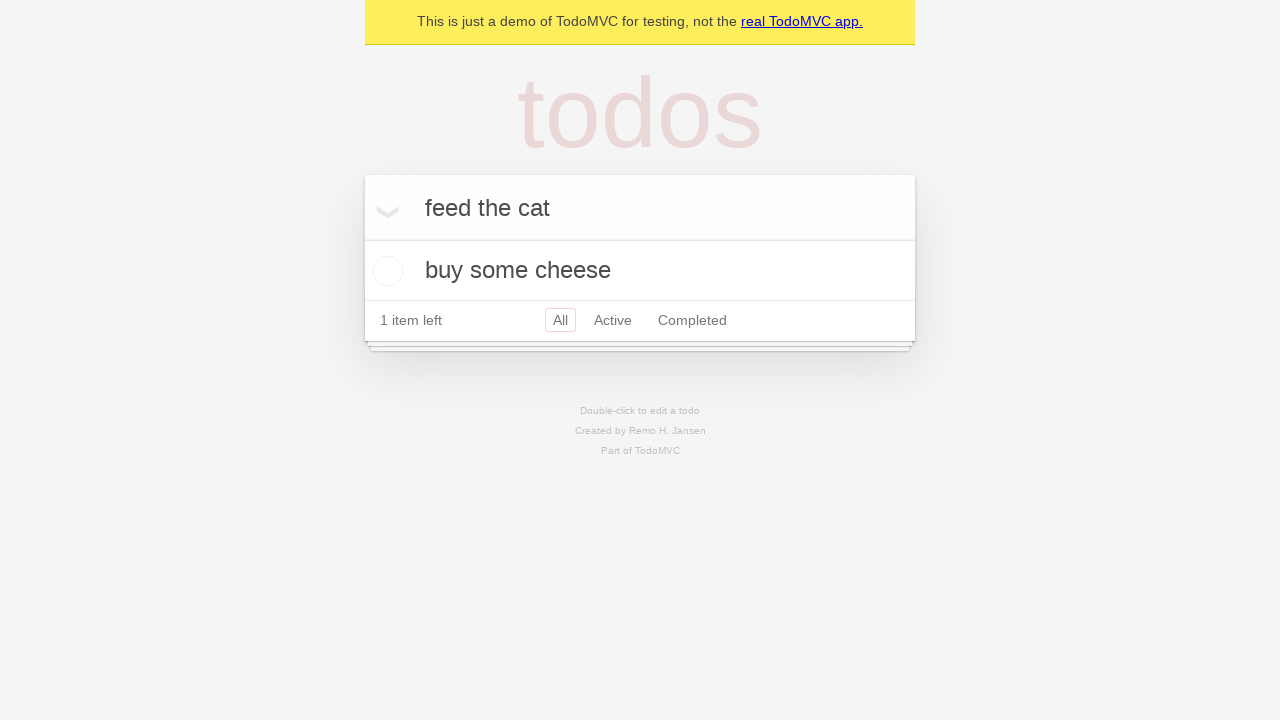

Pressed Enter to add second todo item on internal:attr=[placeholder="What needs to be done?"i]
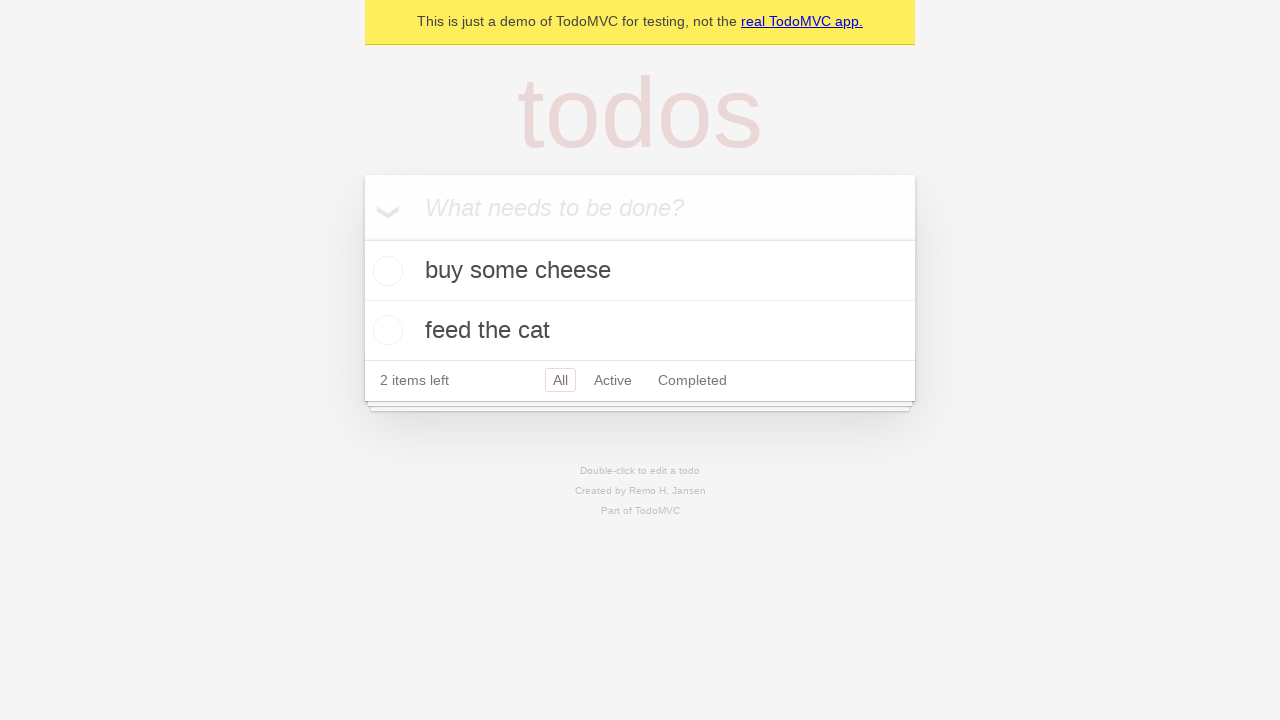

Filled todo input with 'book a doctors appointment' on internal:attr=[placeholder="What needs to be done?"i]
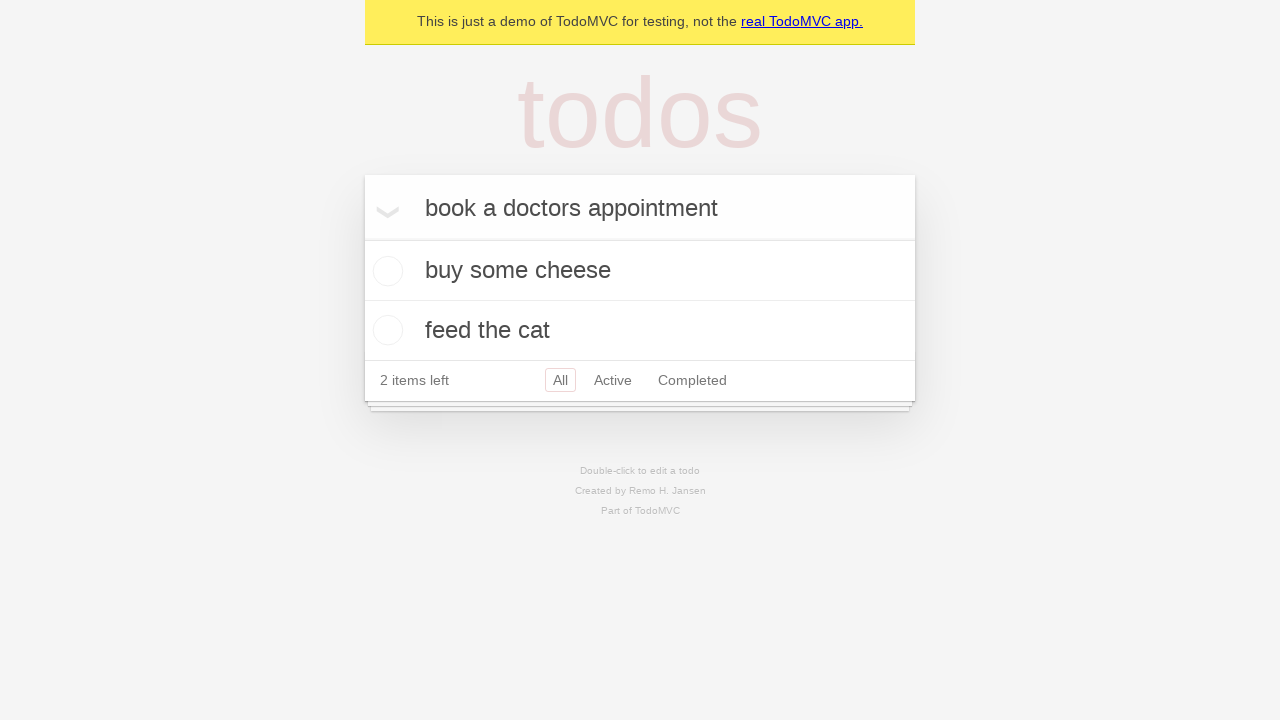

Pressed Enter to add third todo item on internal:attr=[placeholder="What needs to be done?"i]
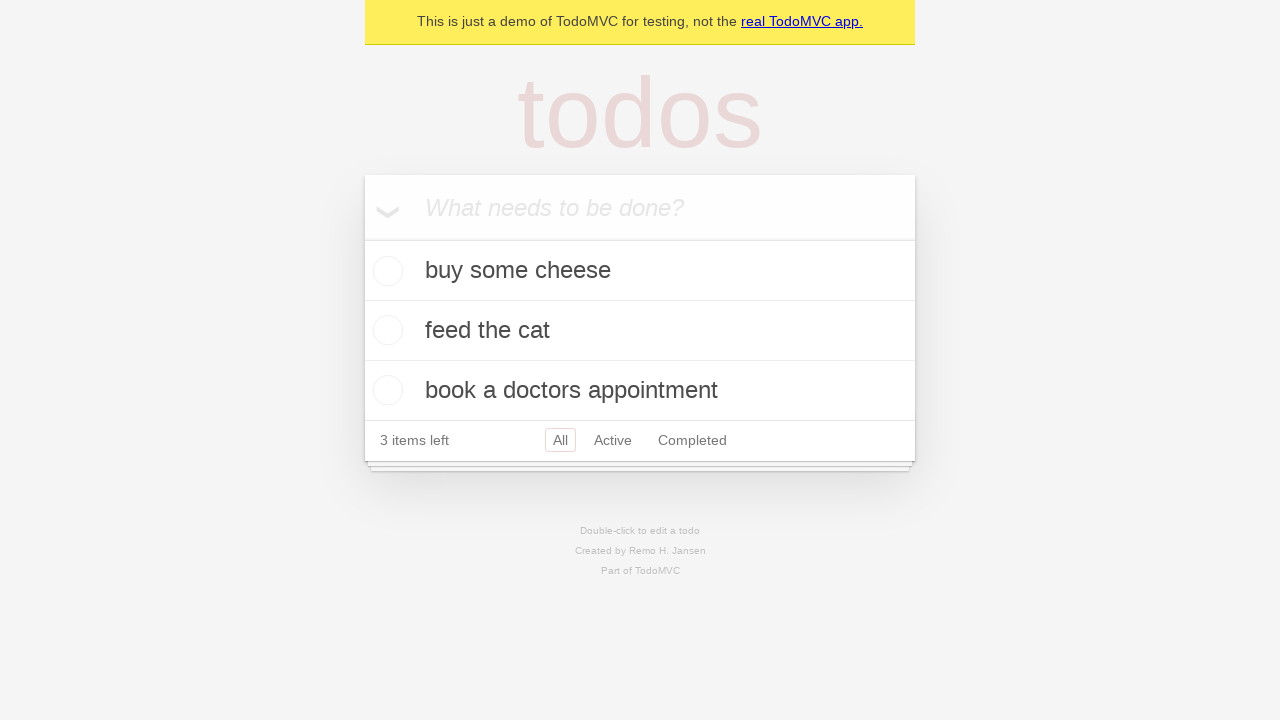

Checked the first todo item as completed at (385, 271) on .todo-list li .toggle >> nth=0
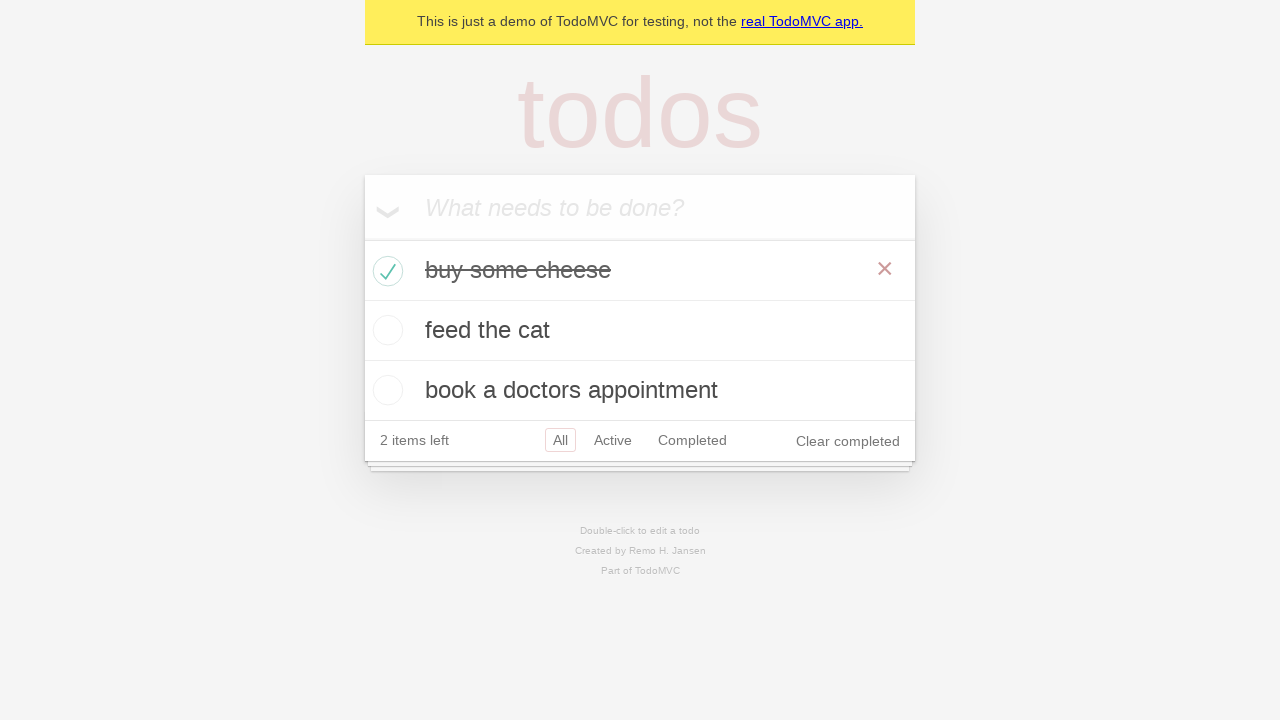

Clear completed button is visible and displays correct text
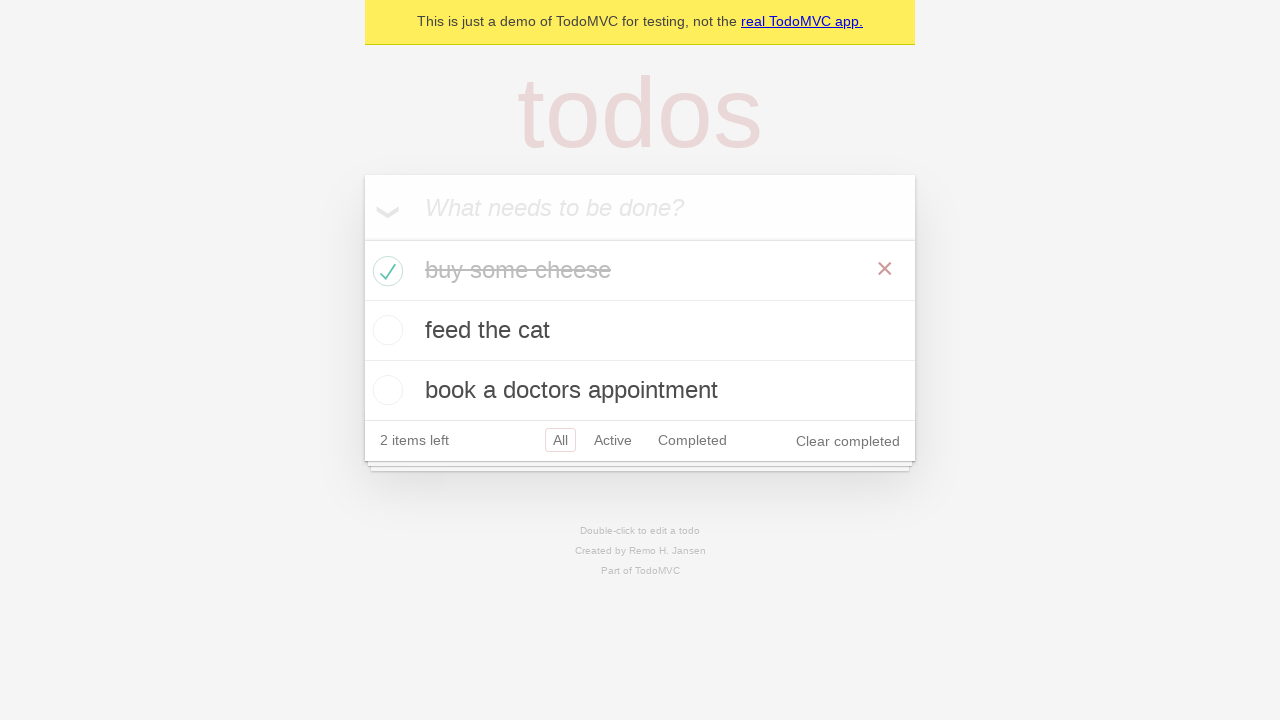

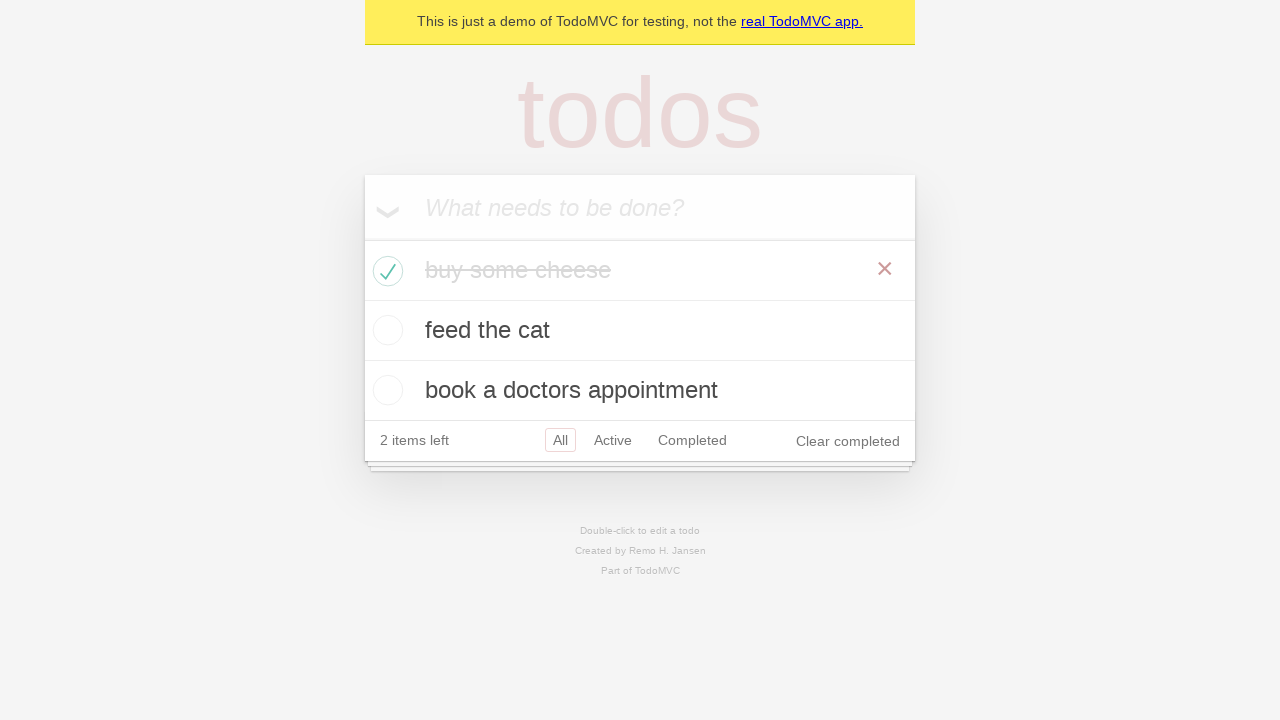